Navigates to Civitai images page and verifies that image links load correctly, then tests scrolling functionality on the page.

Starting URL: https://civitai.com/images

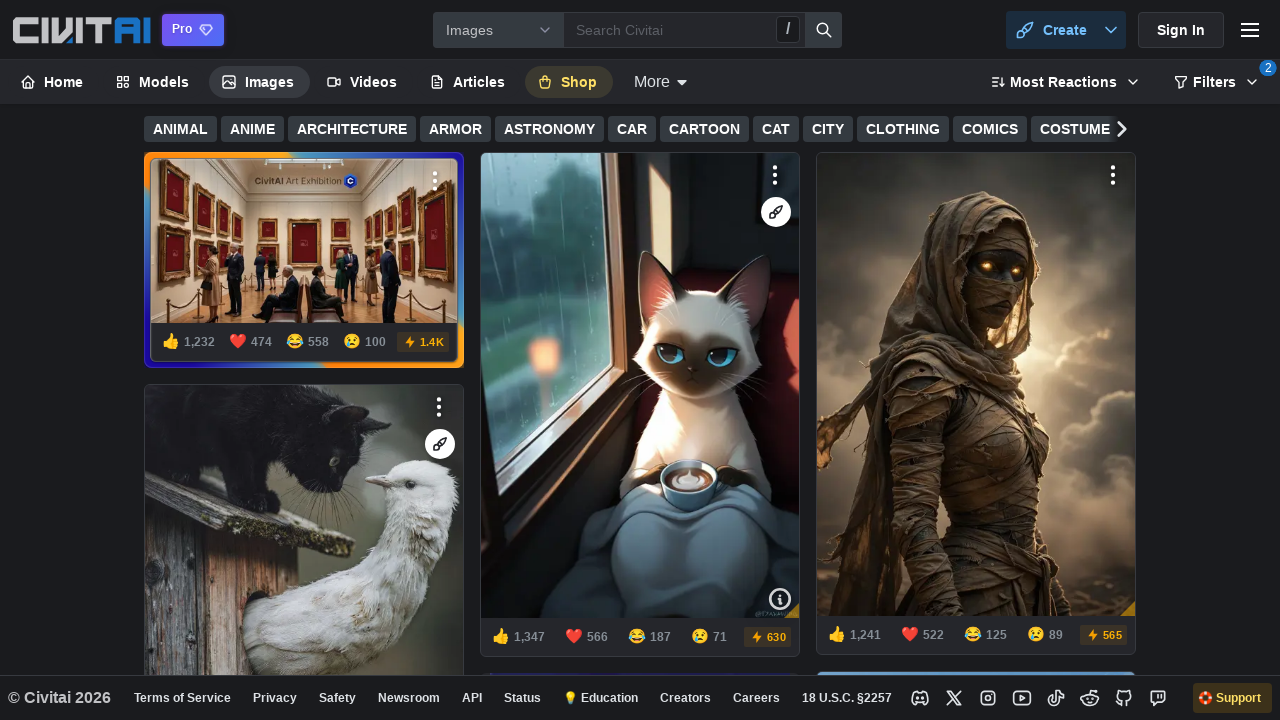

Blocked image requests to speed up page loading
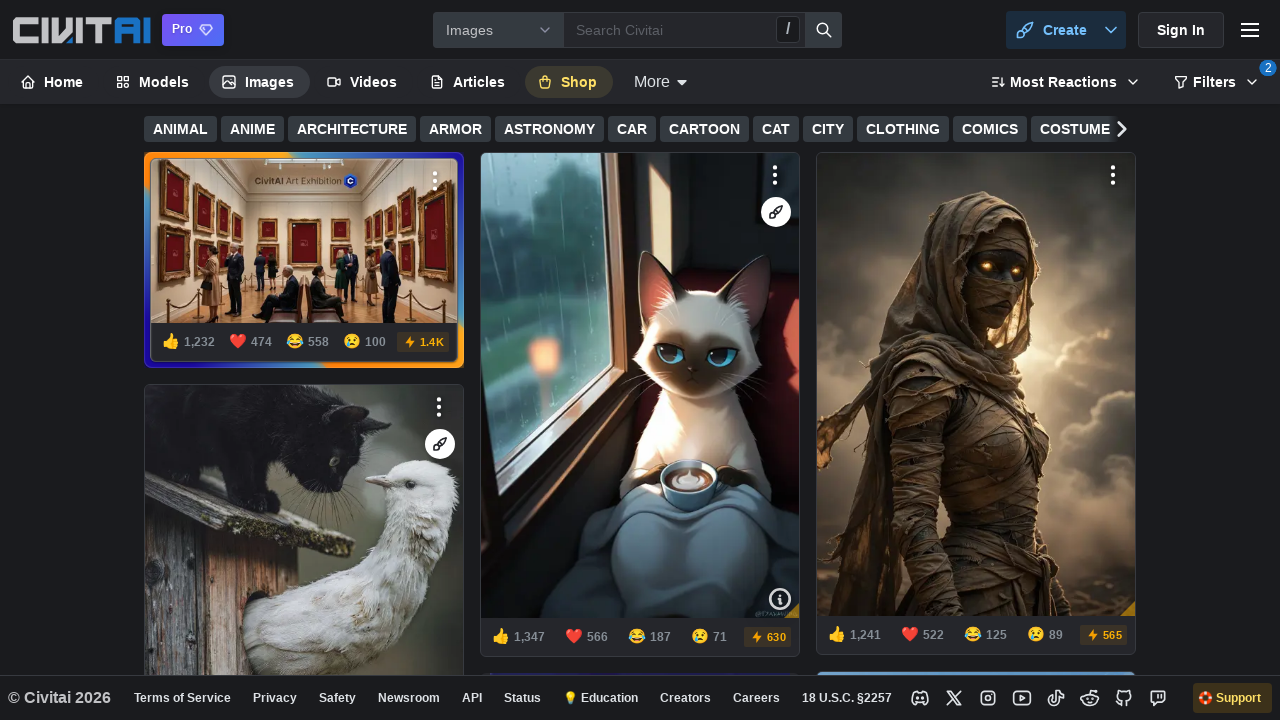

Waited for image links to load on Civitai images page
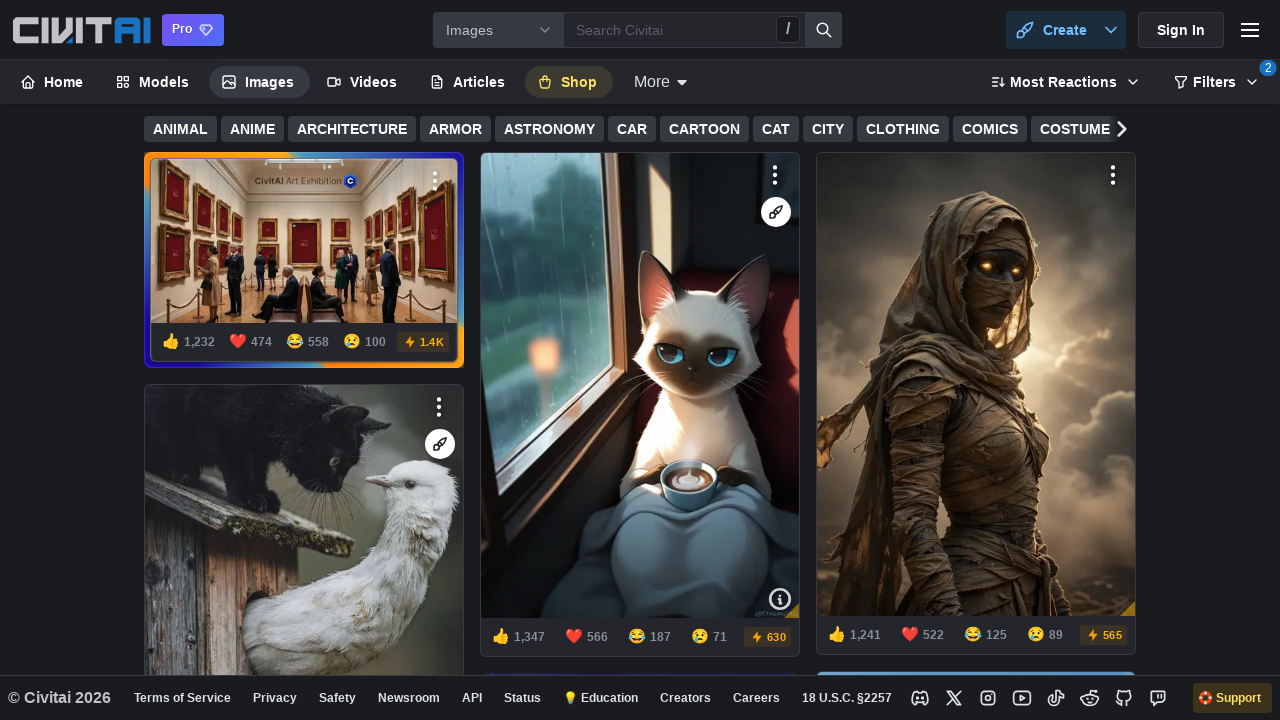

Waited 1 second for page to fully stabilize
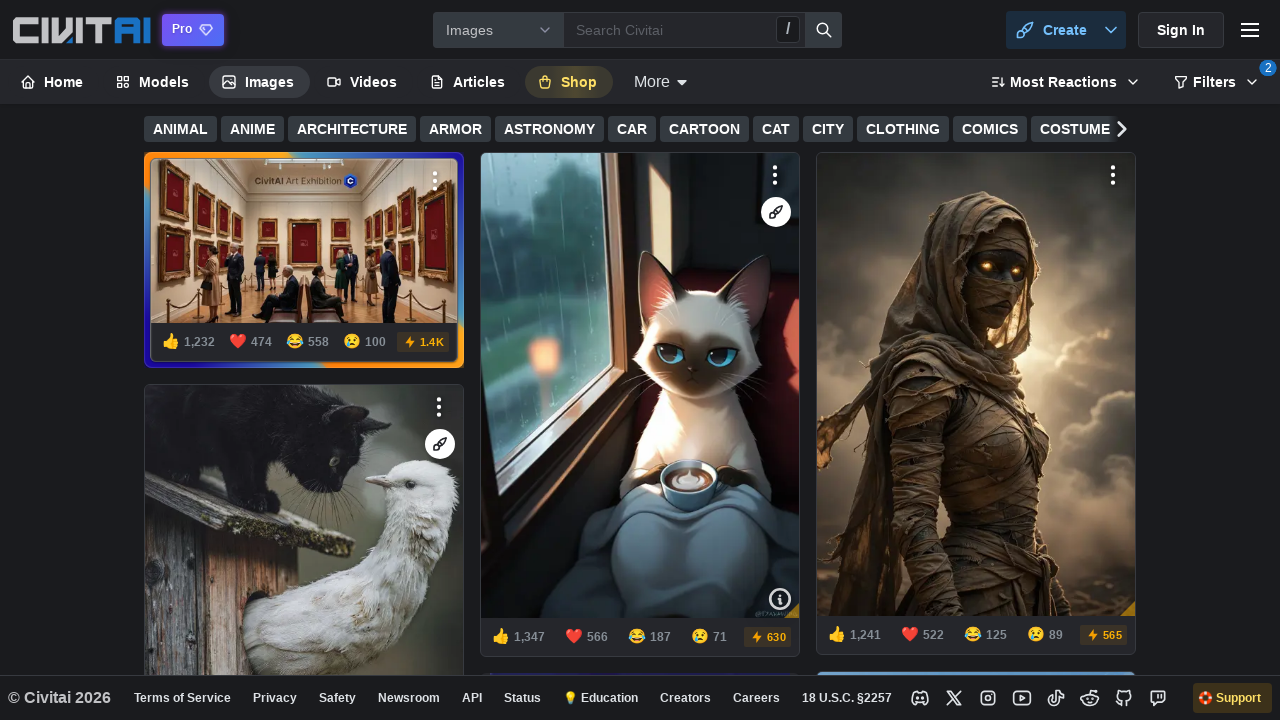

Scrolled to bottom of the scroll area
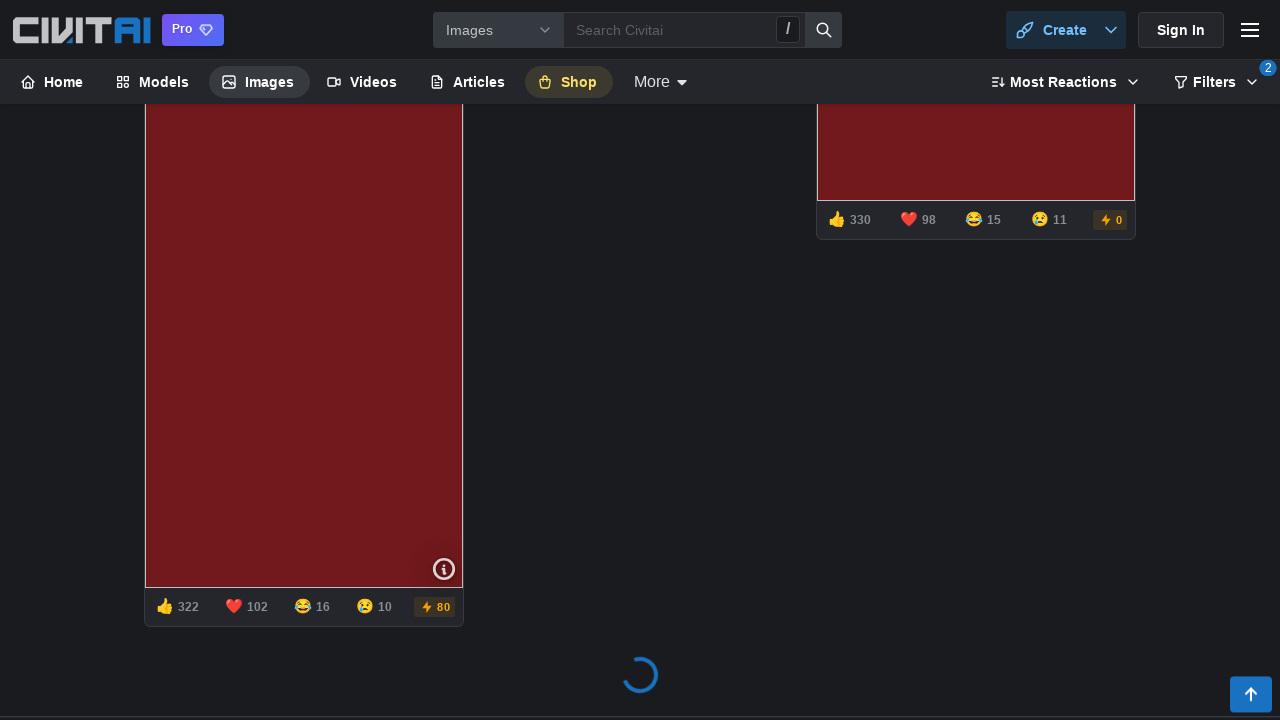

Waited 2 seconds for additional content to load after scrolling
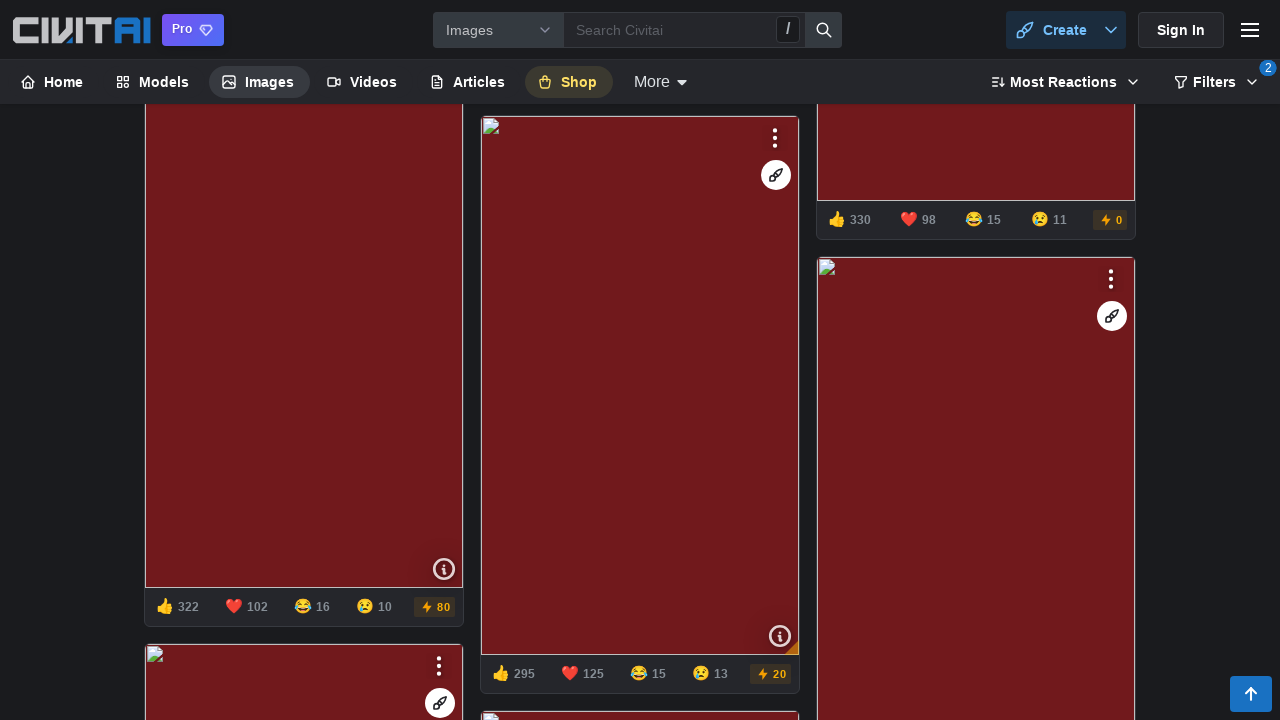

Verified that image links are still present after scrolling
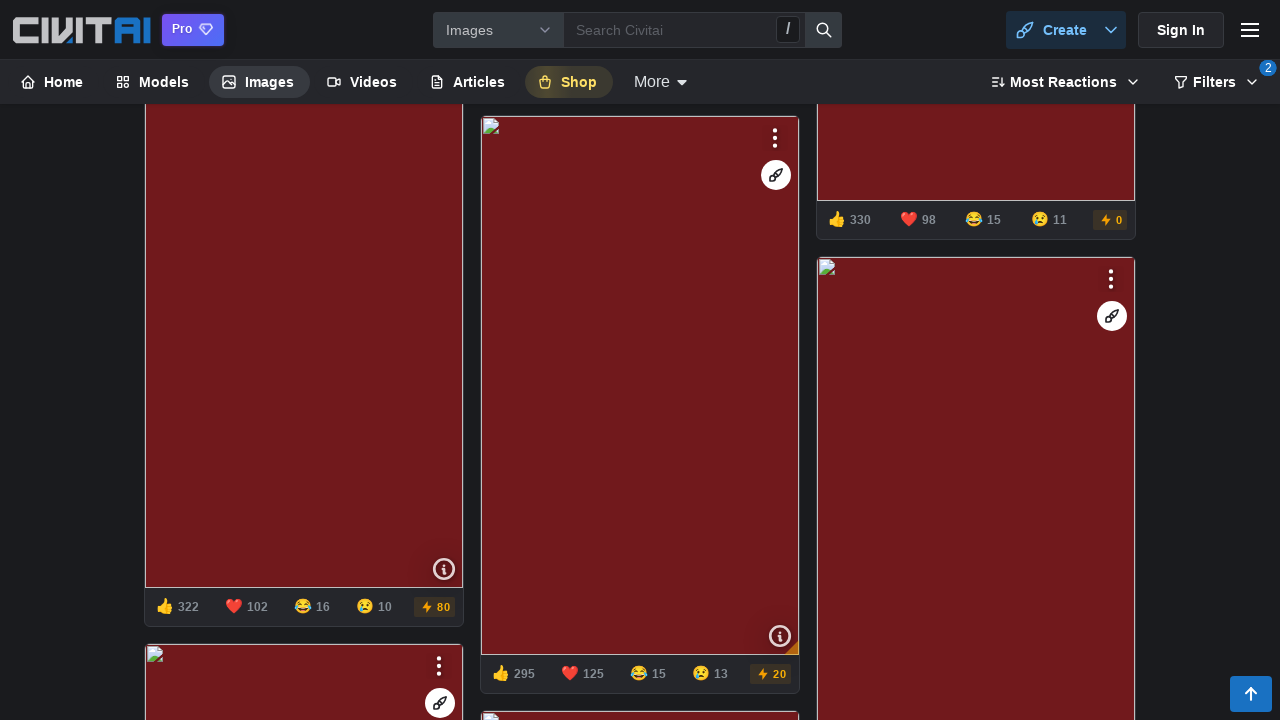

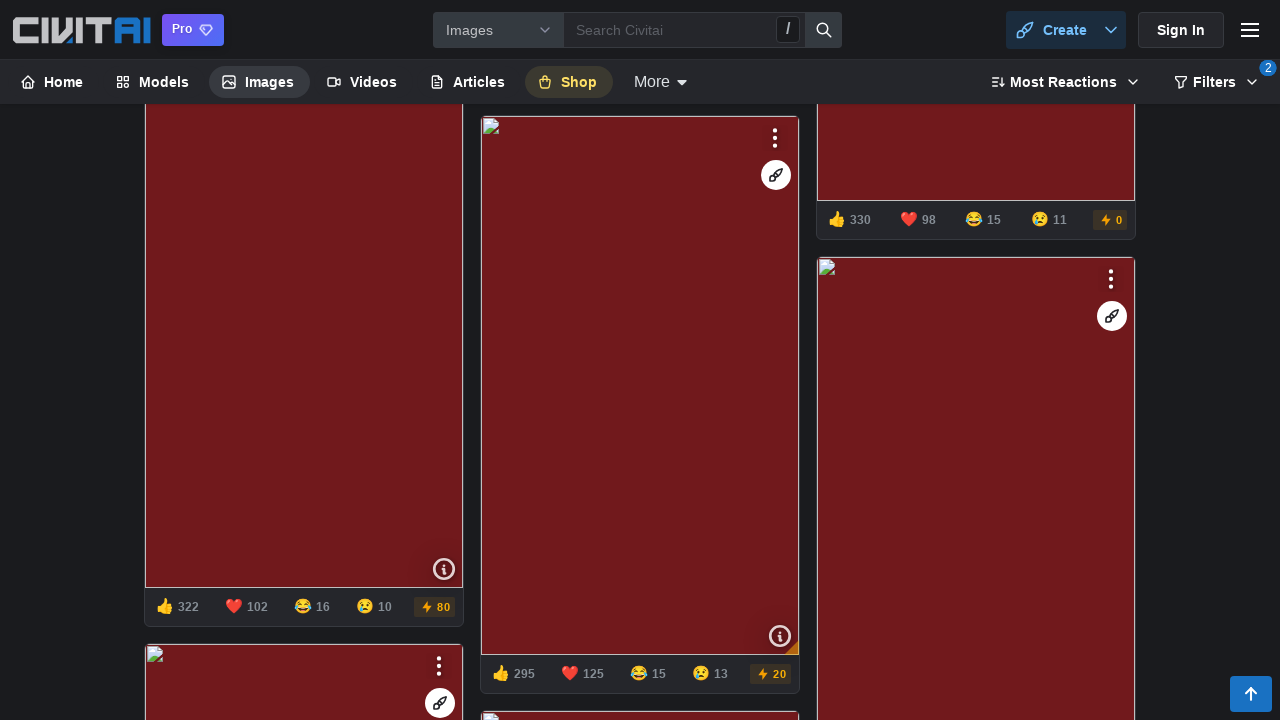